Tests Notification Messages page by clicking a link that triggers a notification message

Starting URL: https://the-internet.herokuapp.com/

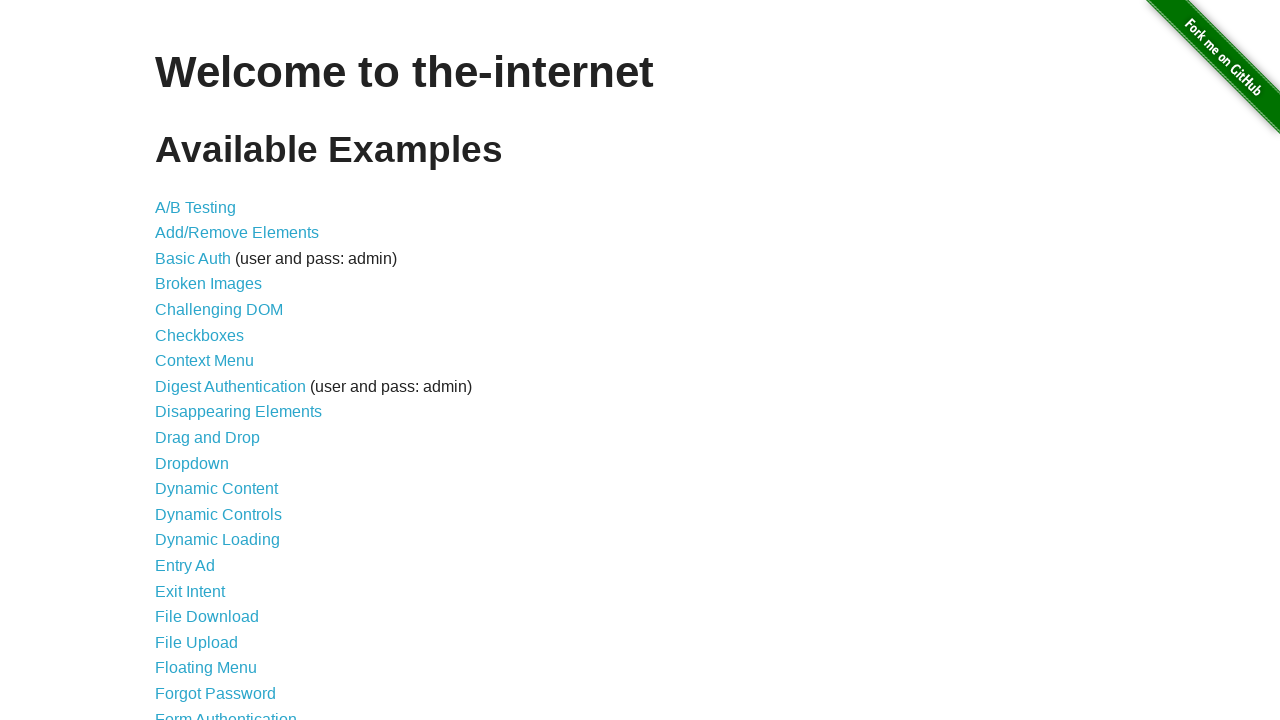

Clicked on Notification Messages link at (234, 420) on a:text('Notification Messages')
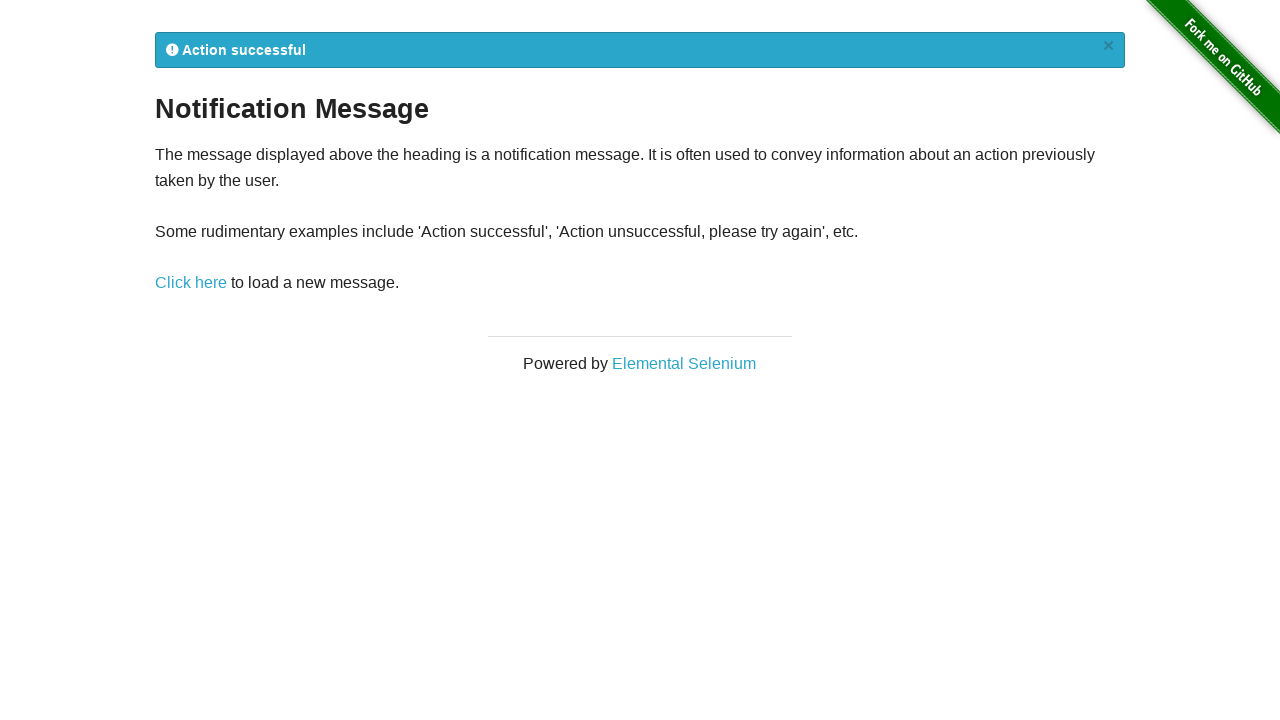

Clicked 'Click here' link to trigger notification at (191, 283) on a:text('Click here')
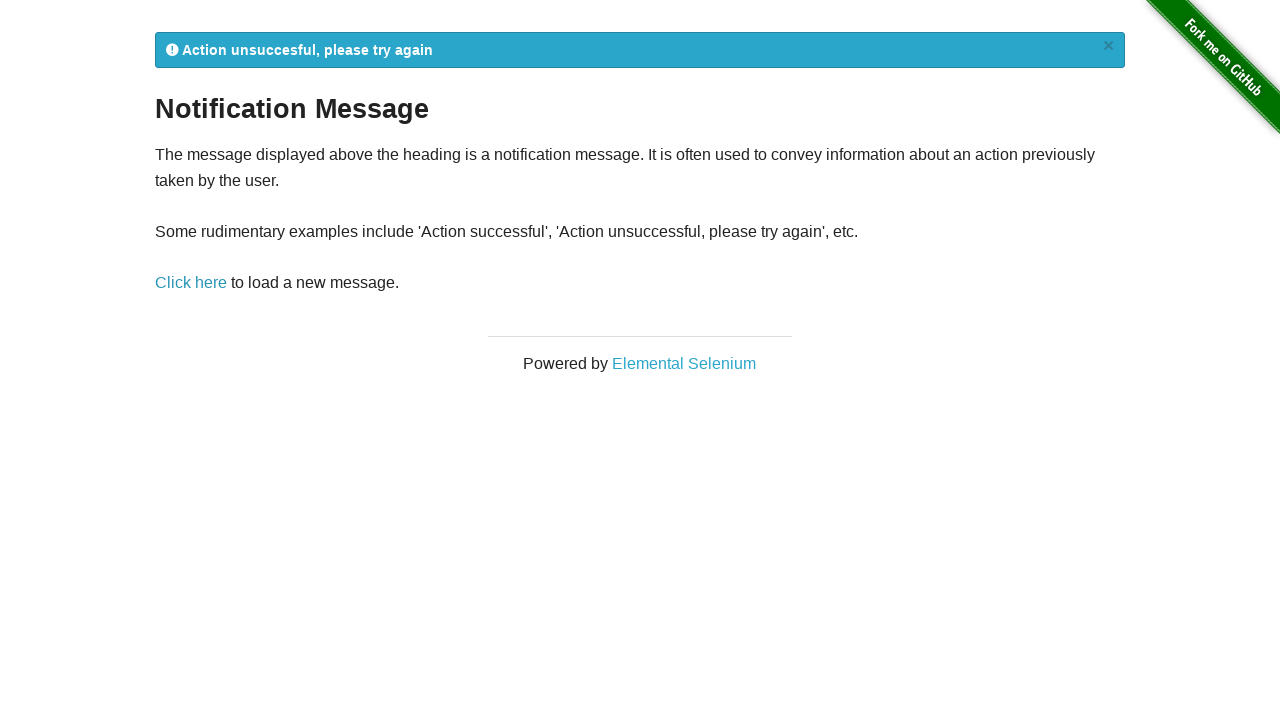

Notification message appeared in #flash element
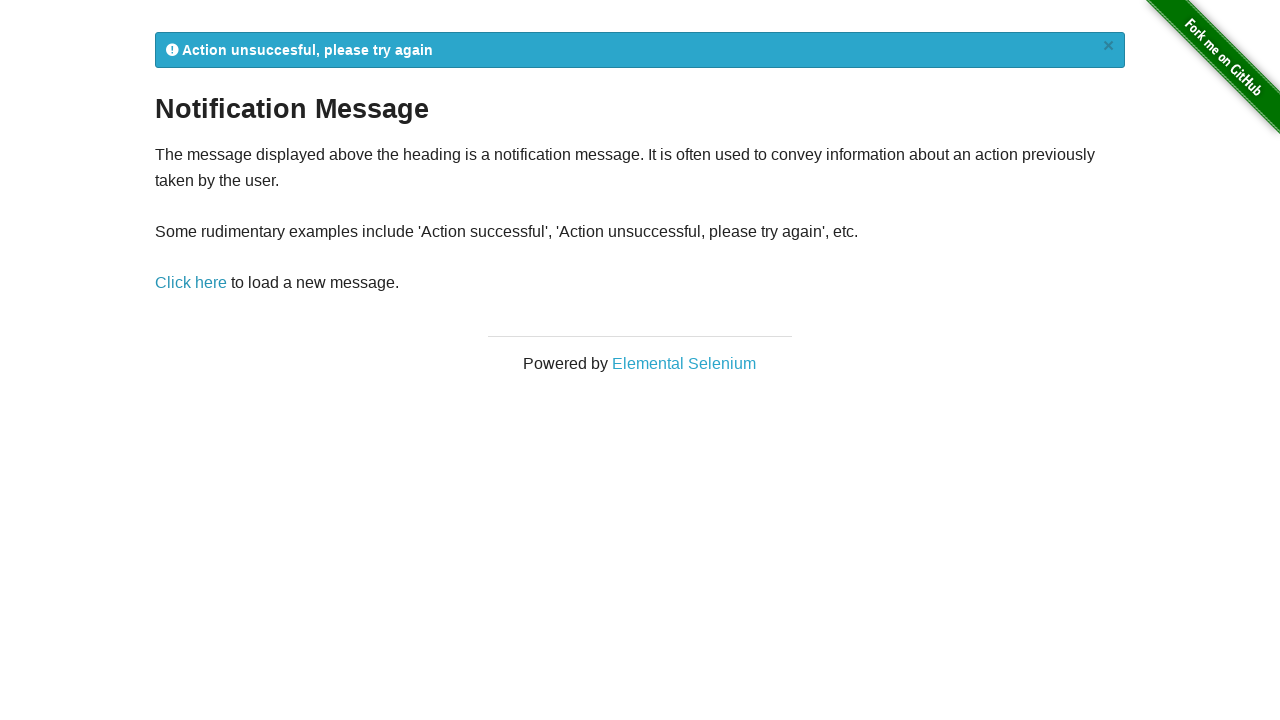

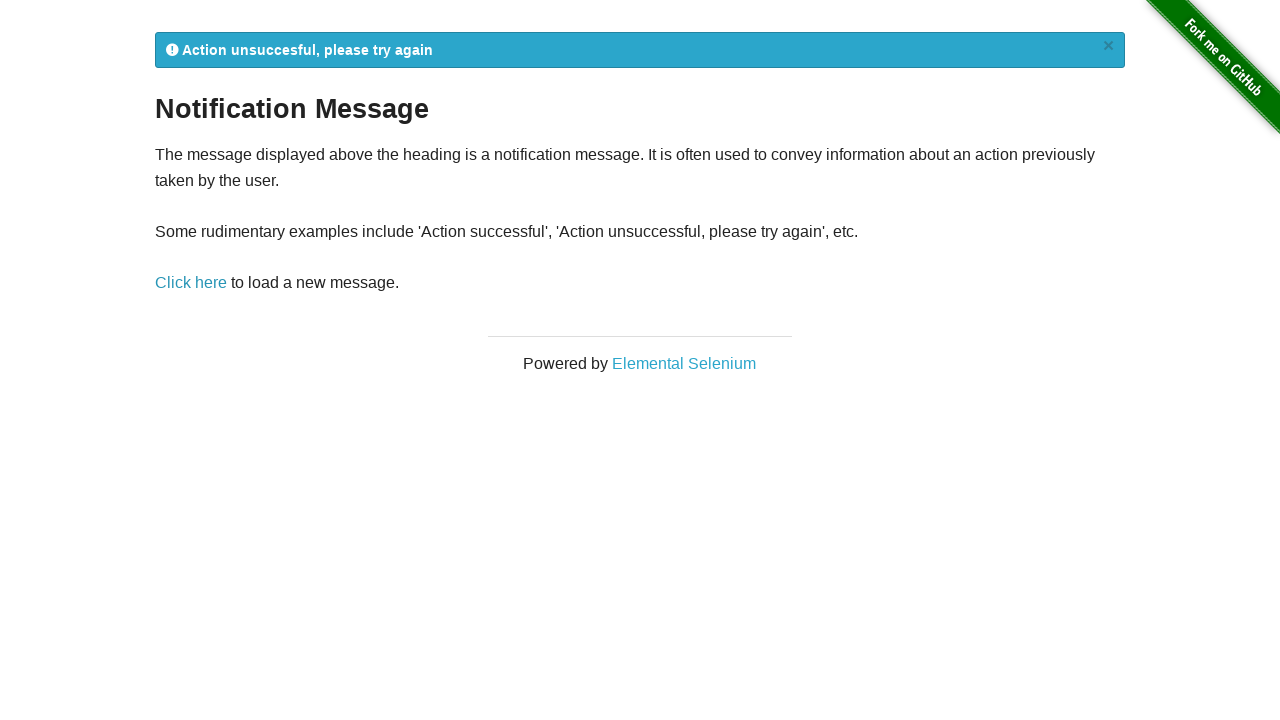